Tests a form submission on DemoQA by filling in user details (name, email, addresses) and submitting the form

Starting URL: https://demoqa.com/text-box

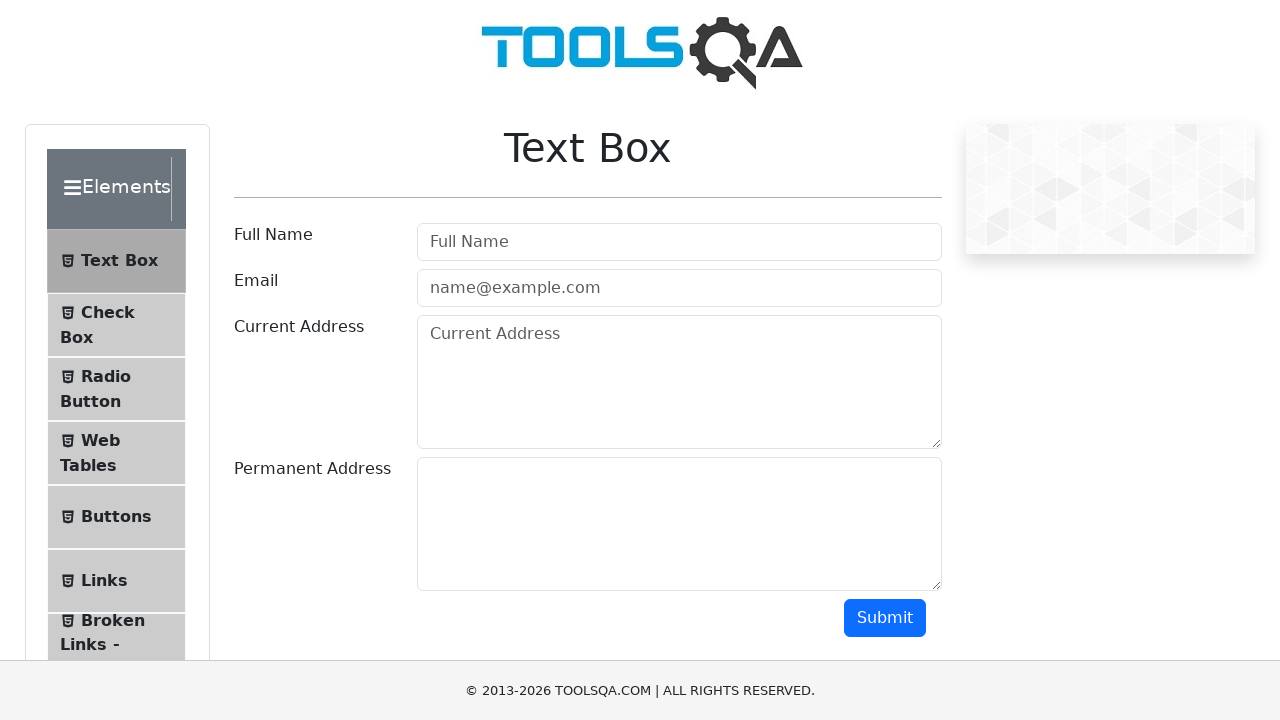

Filled username field with 'user123' on #userName
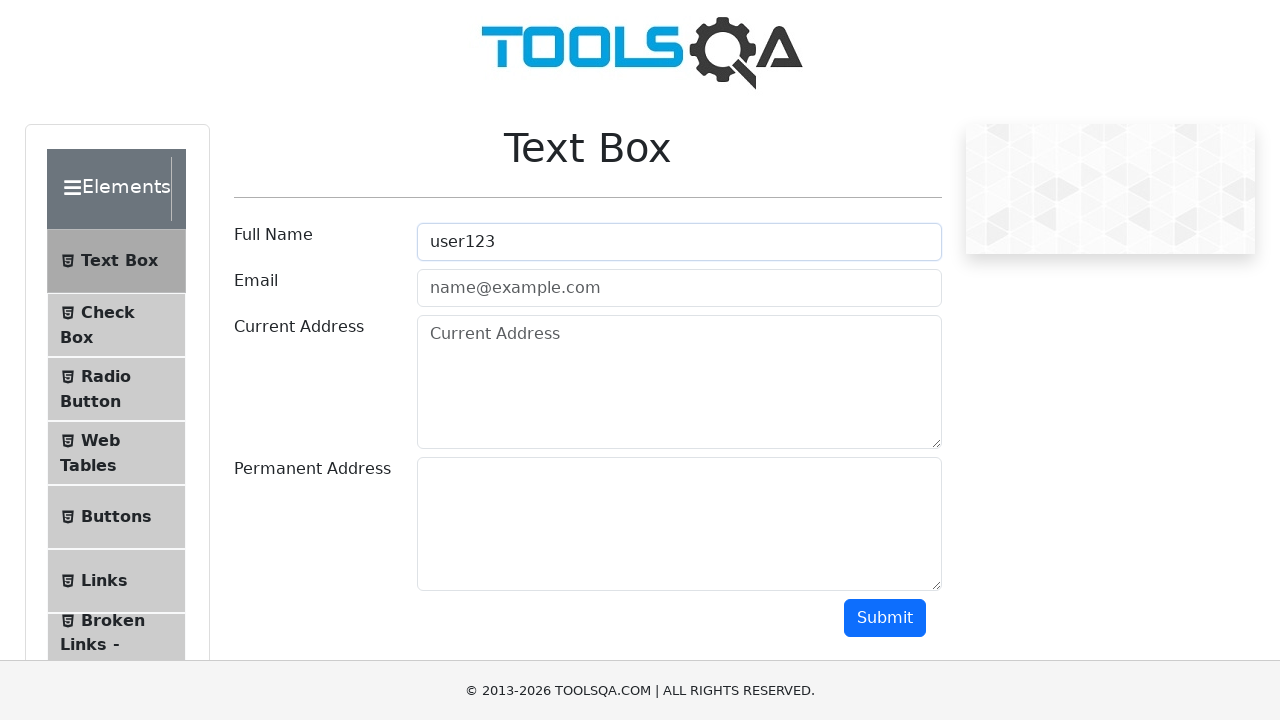

Filled email field with 'user@gmail.com' on #userEmail
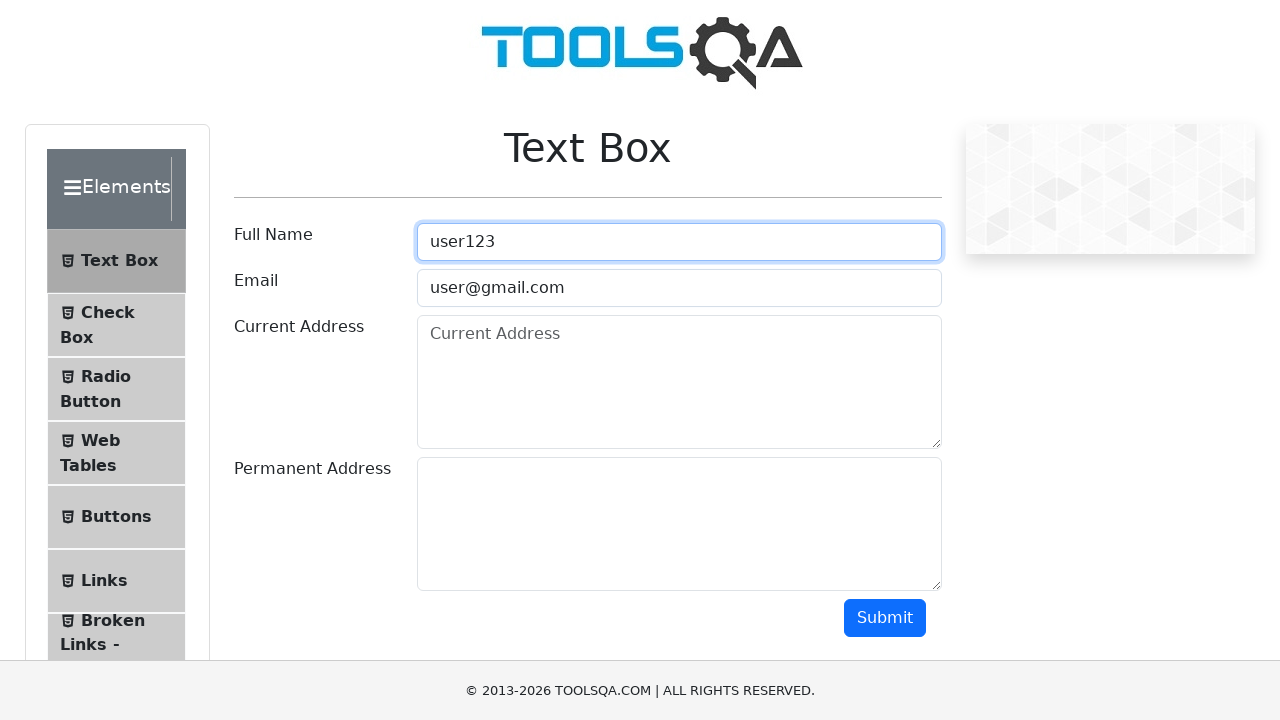

Filled current address field with '123 street, Belagavi-KA INDIA' on #currentAddress
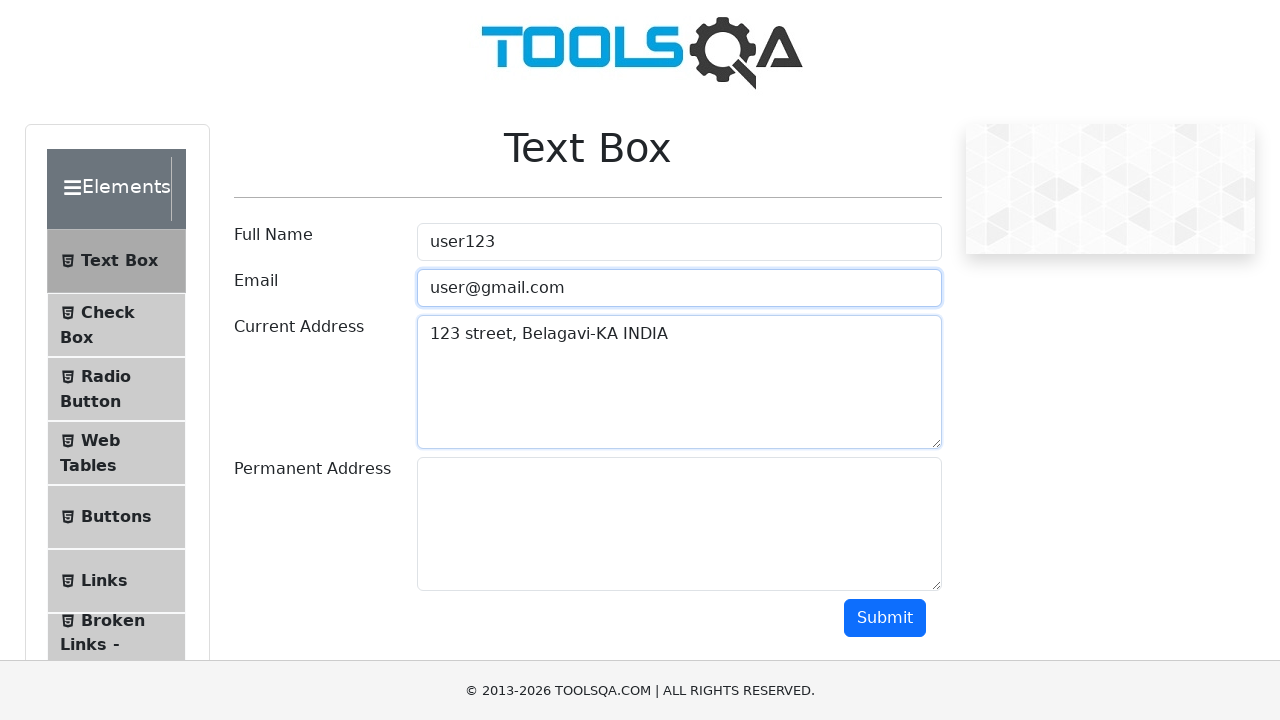

Filled permanent address field with 'Same as current address' on #permanentAddress
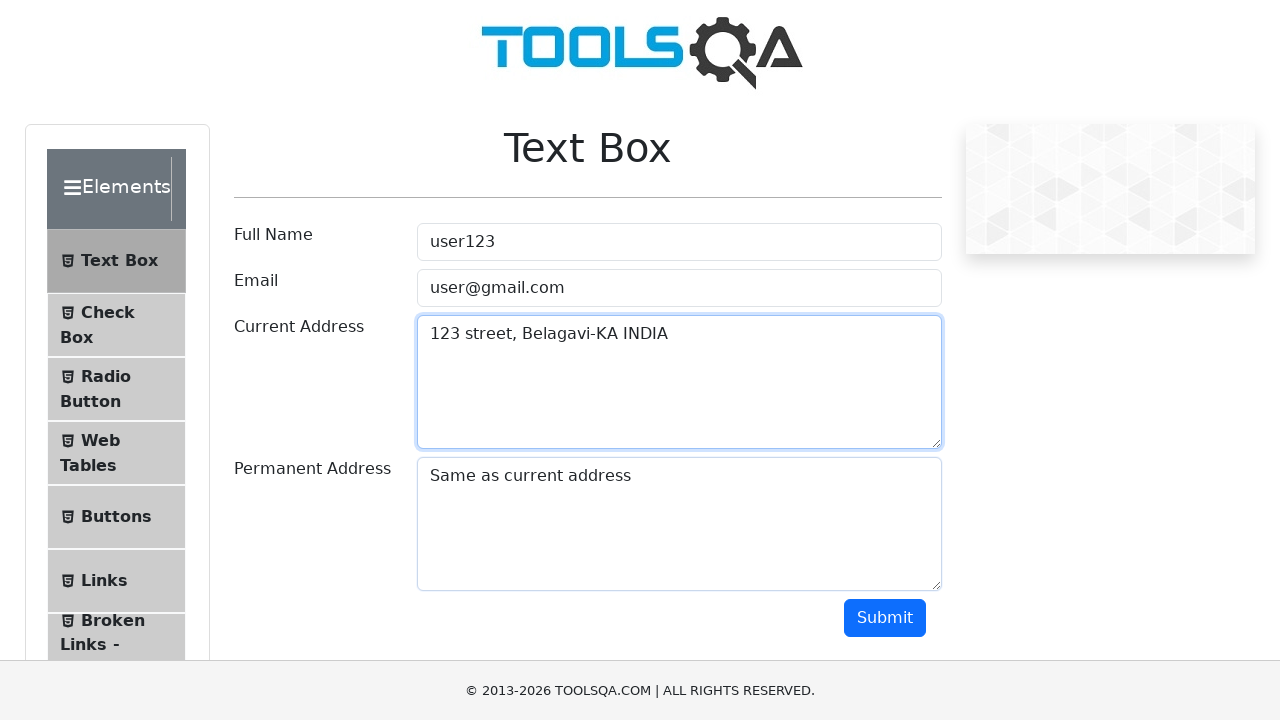

Clicked submit button to submit the form at (885, 618) on #submit
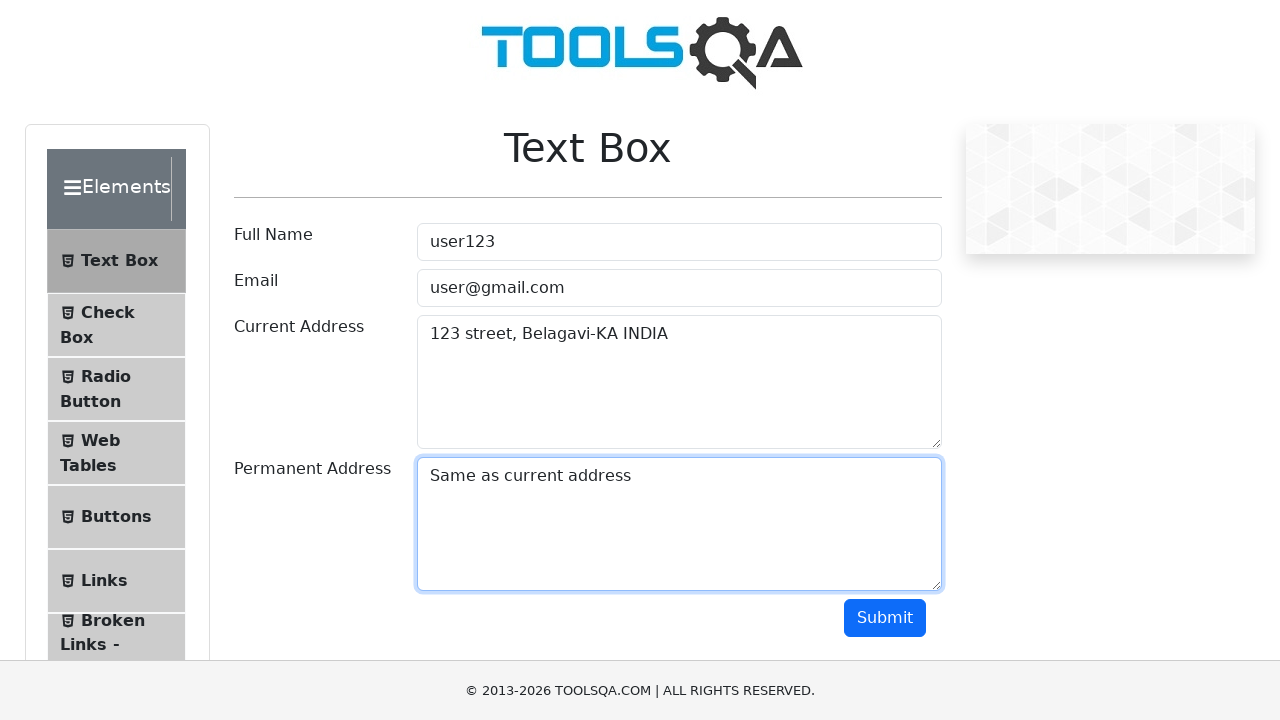

Waited 1000ms for form submission to complete
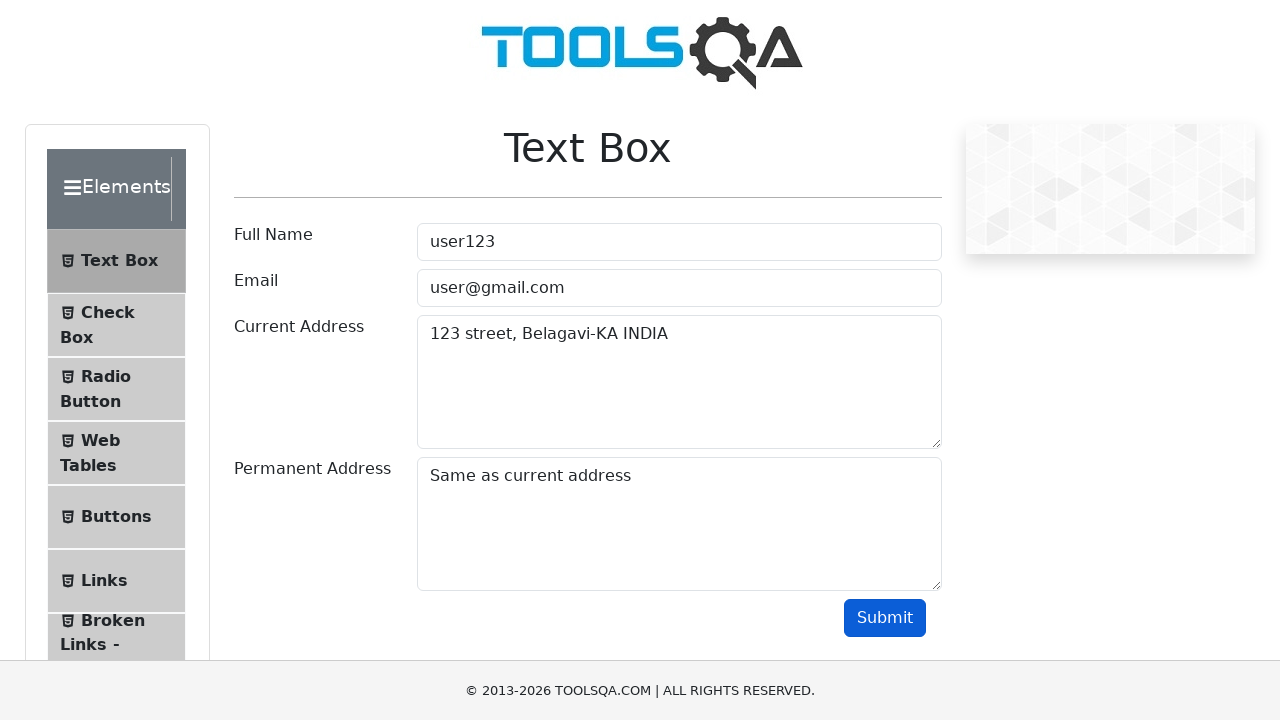

Retrieved all label elements - total found: 4
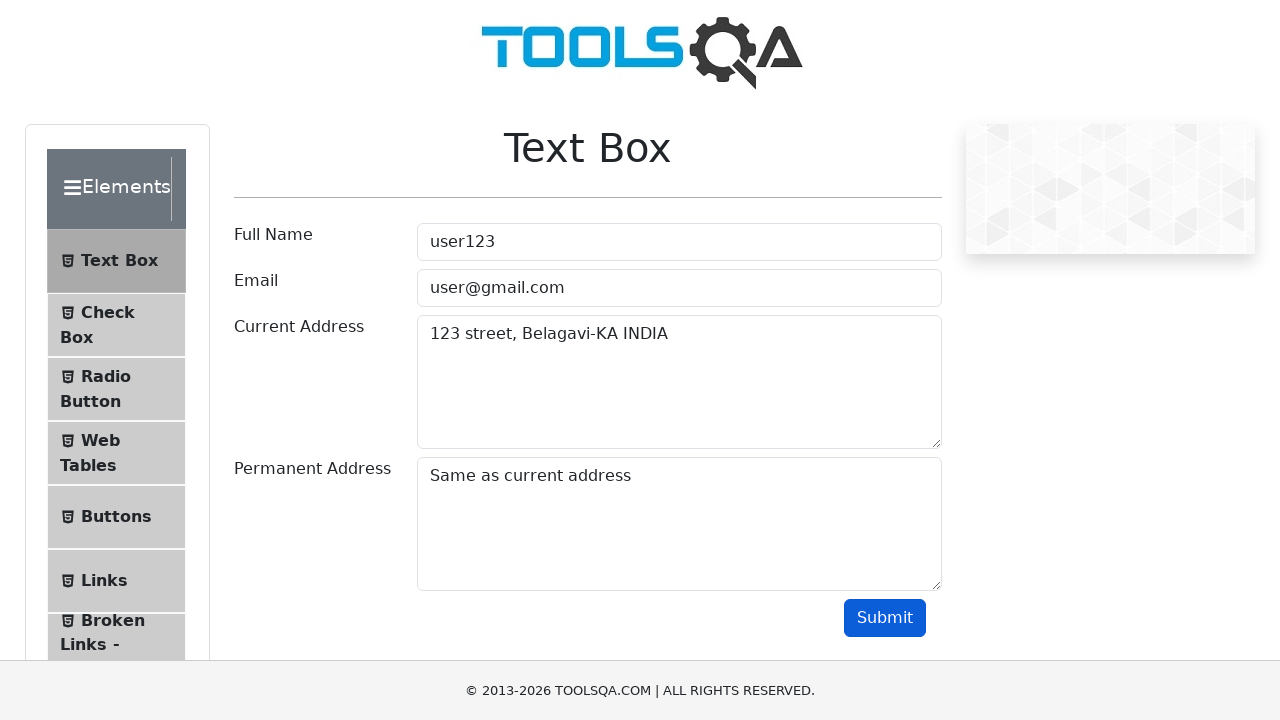

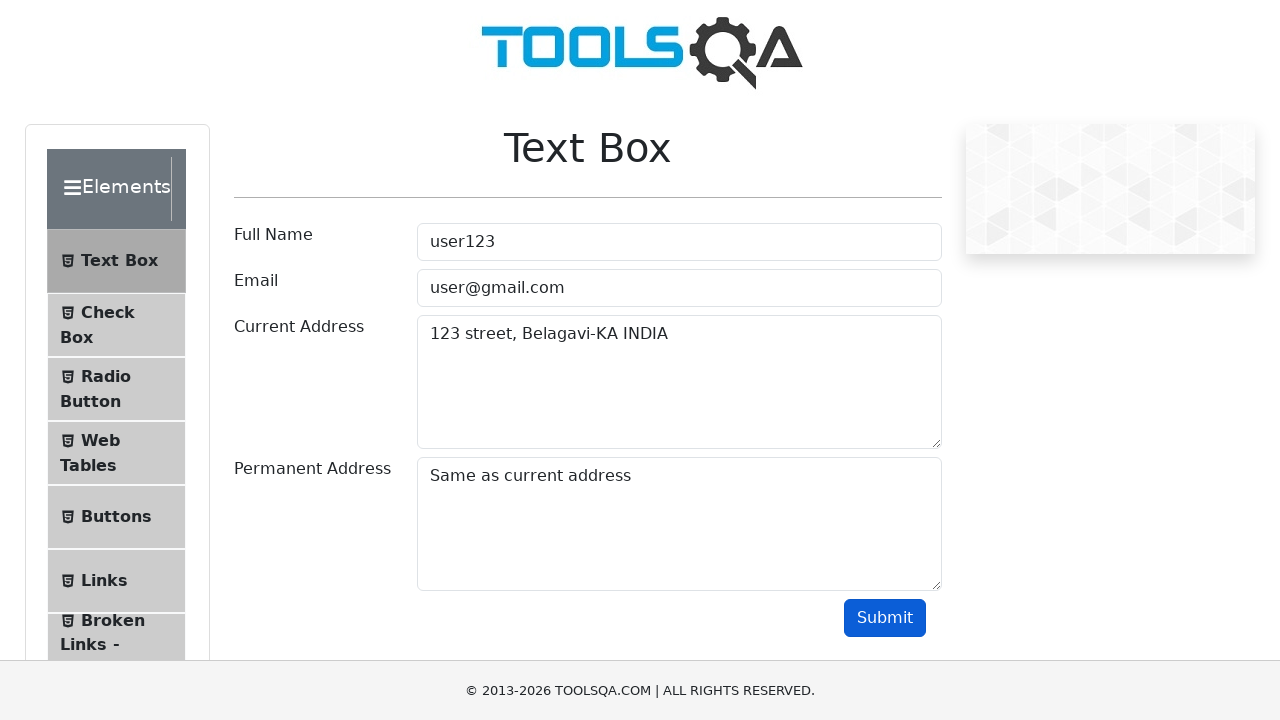